Tests radio button functionality by selecting the "Impressive" radio button option on the demo page

Starting URL: https://demoqa.com/radio-button

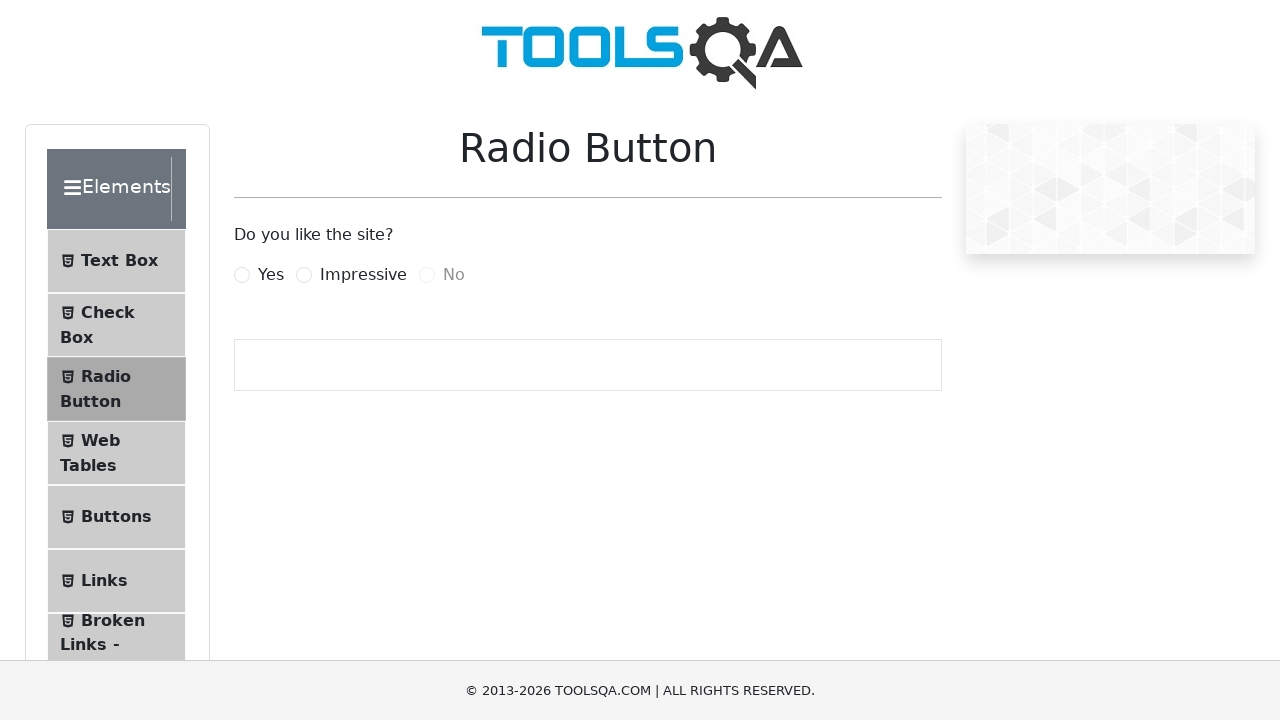

Radio button options became visible
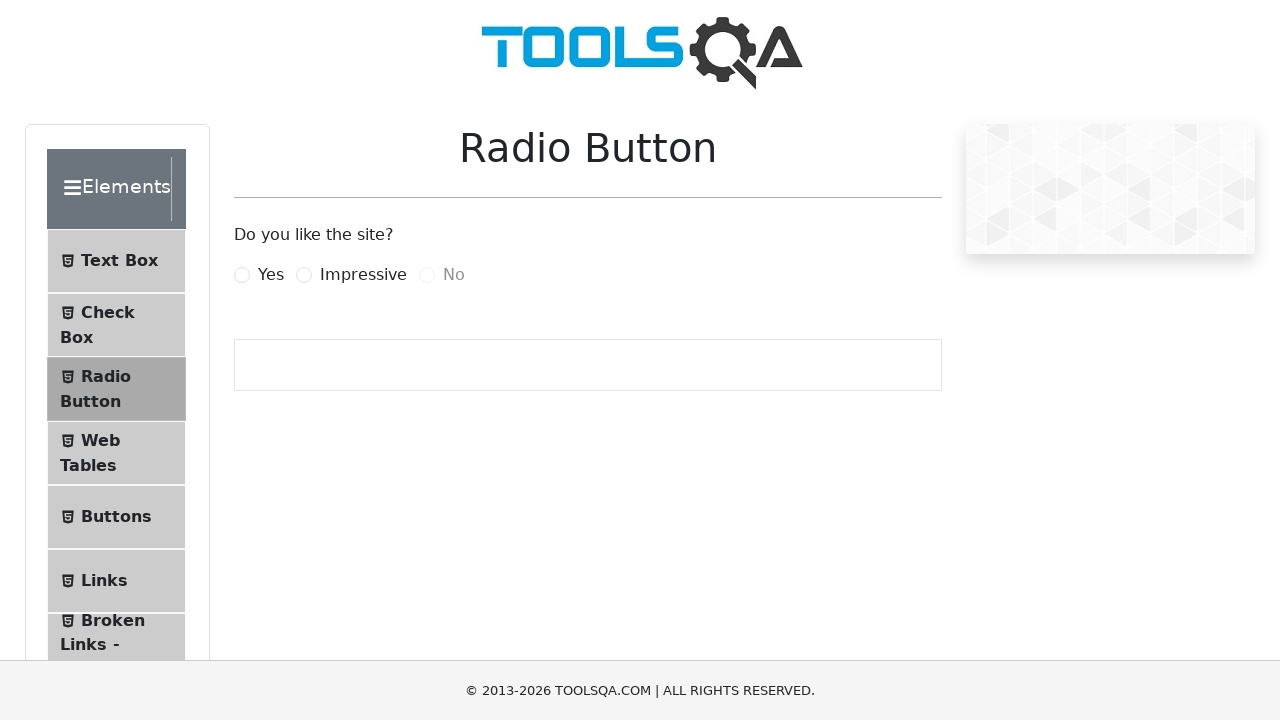

Clicked the 'Impressive' radio button option at (363, 275) on label[for='impressiveRadio']
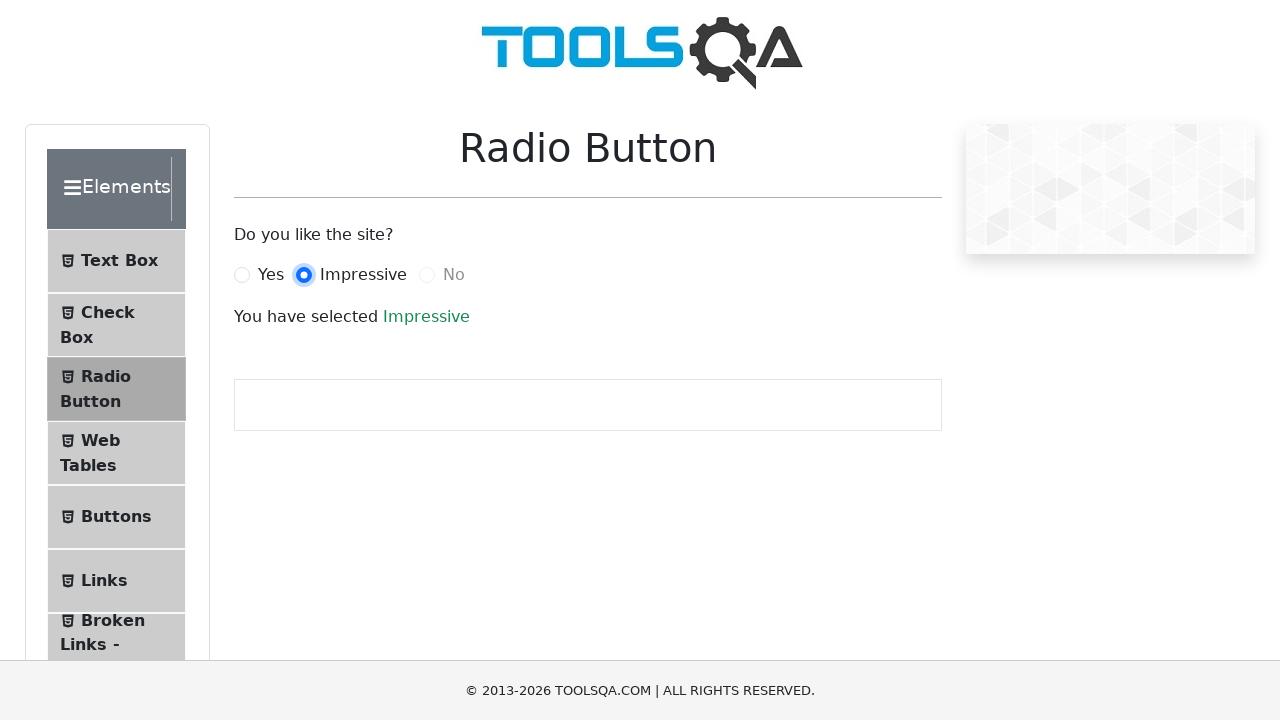

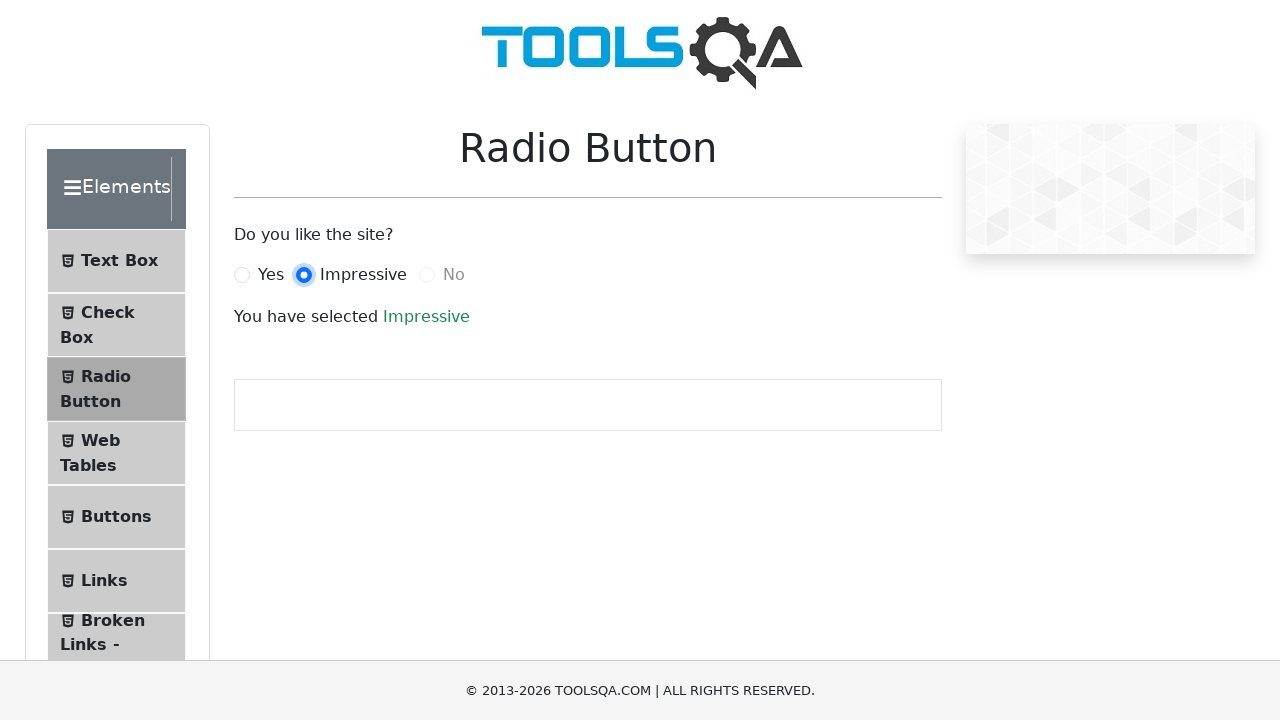